Tests autocomplete dropdown functionality by typing partial text, selecting from suggestions, and using keyboard navigation

Starting URL: https://rahulshettyacademy.com/AutomationPractice/

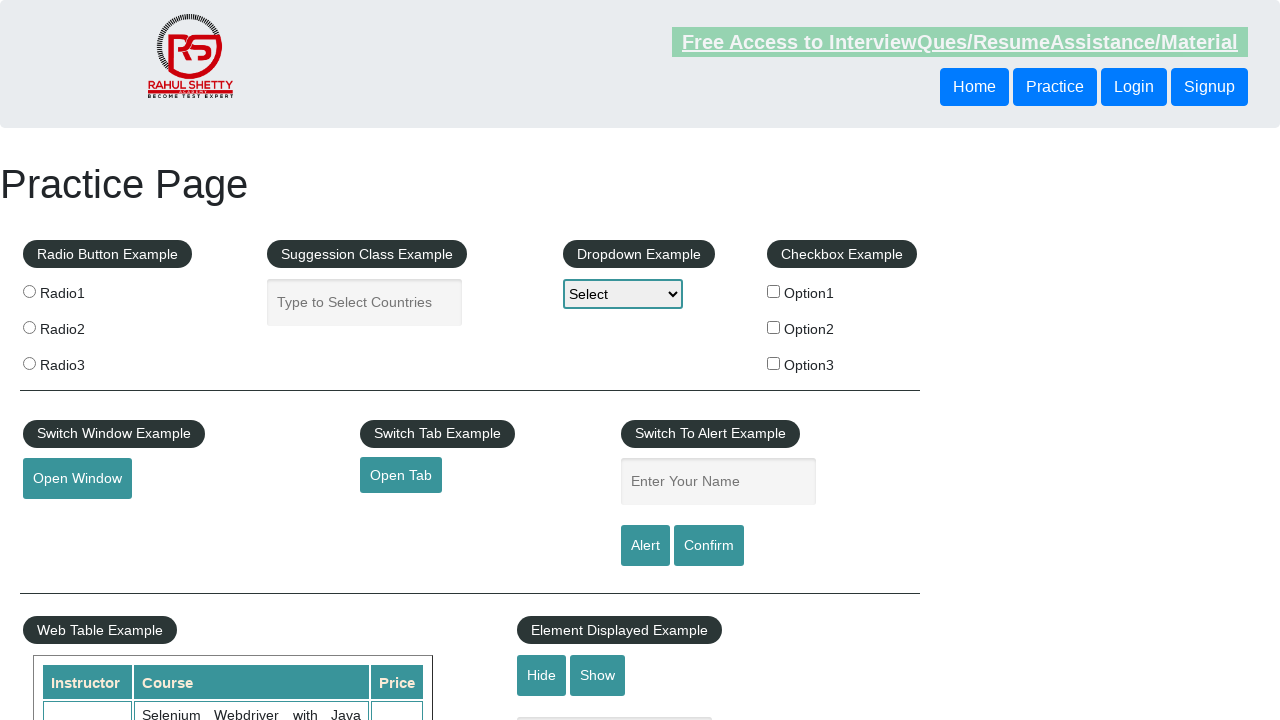

Filled autocomplete field with 'Uni' on #autocomplete
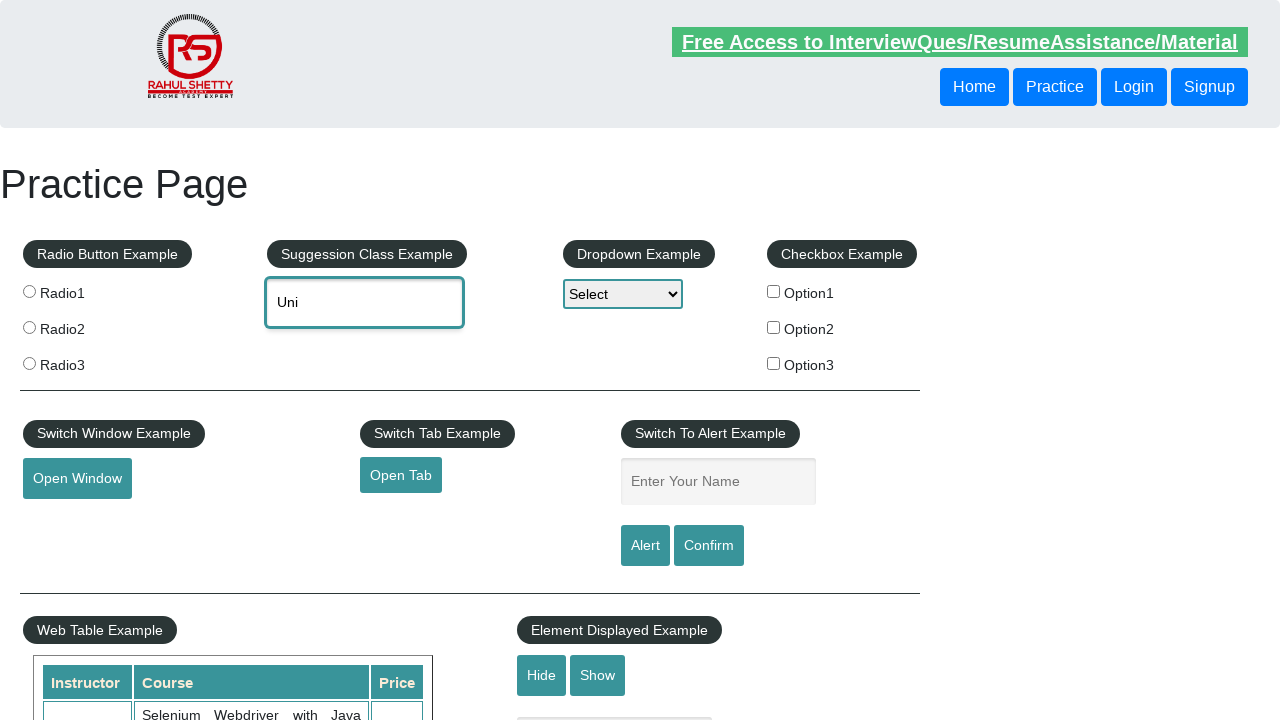

Autocomplete dropdown suggestions appeared
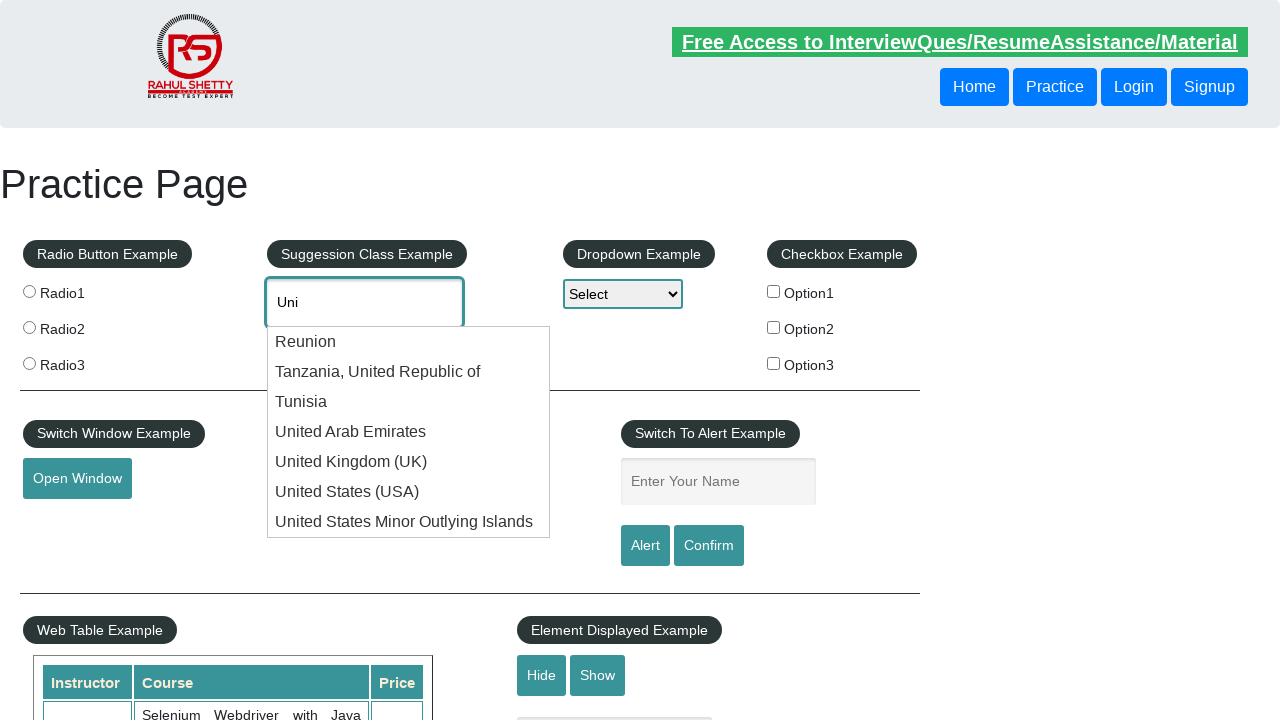

Retrieved all autocomplete dropdown options
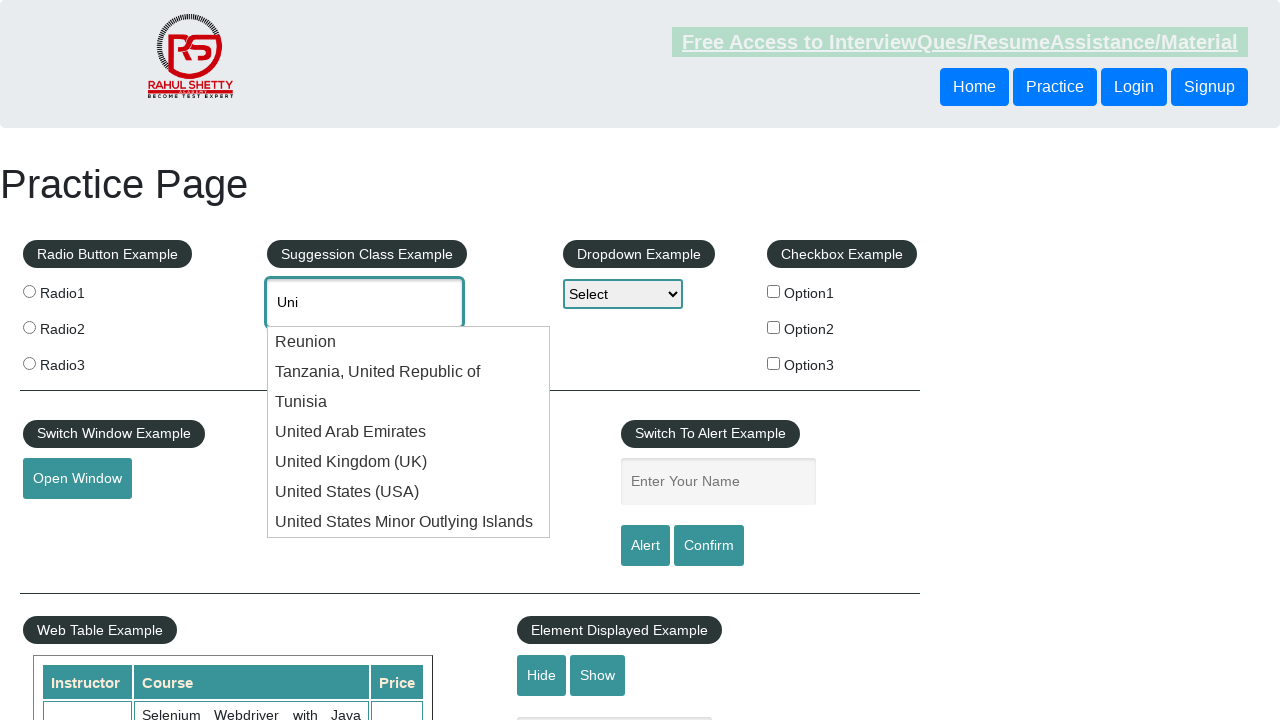

Selected 'United Kingdom (UK)' from dropdown at (409, 462) on ul#ui-id-1 li >> nth=4
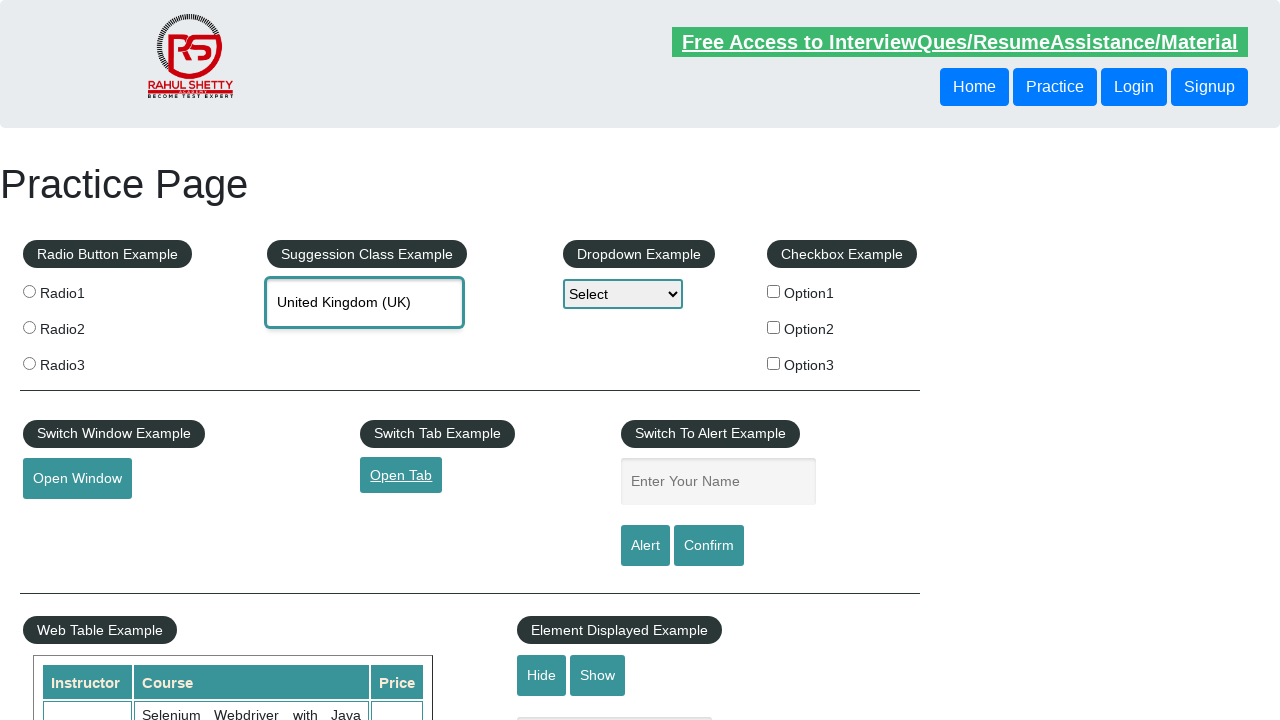

Cleared autocomplete field on #autocomplete
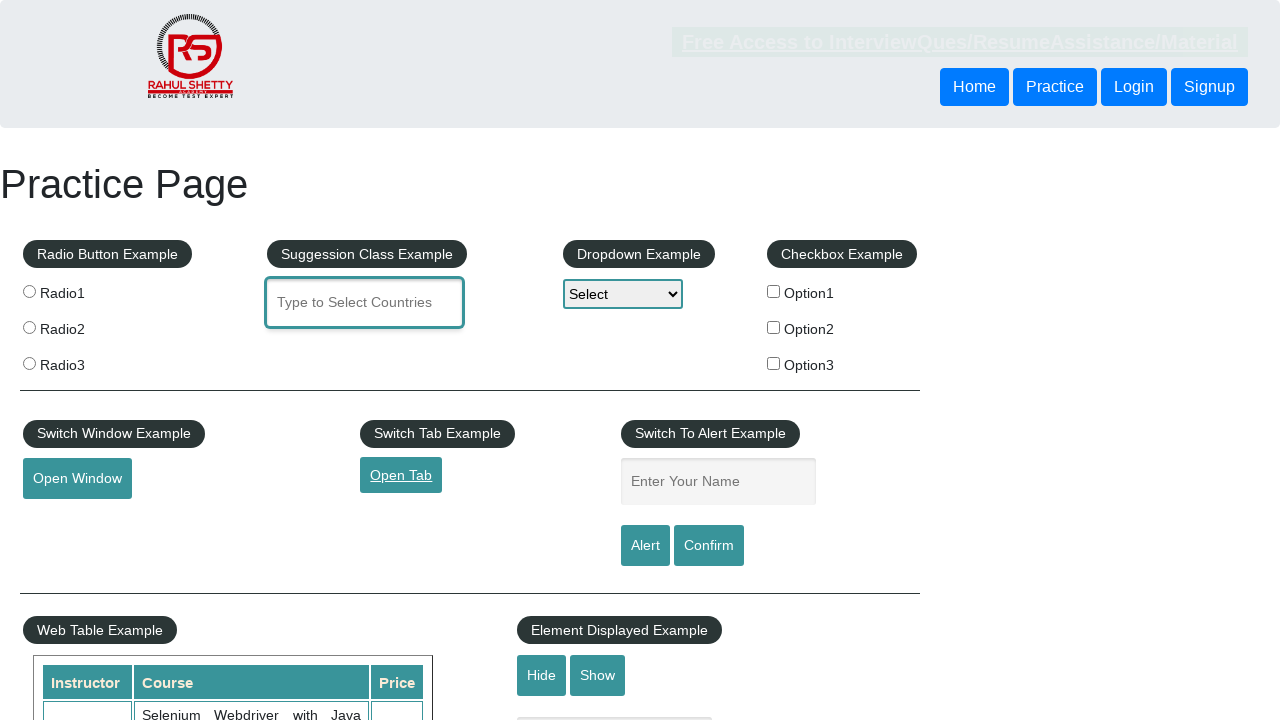

Filled autocomplete field with 'ind' on #autocomplete
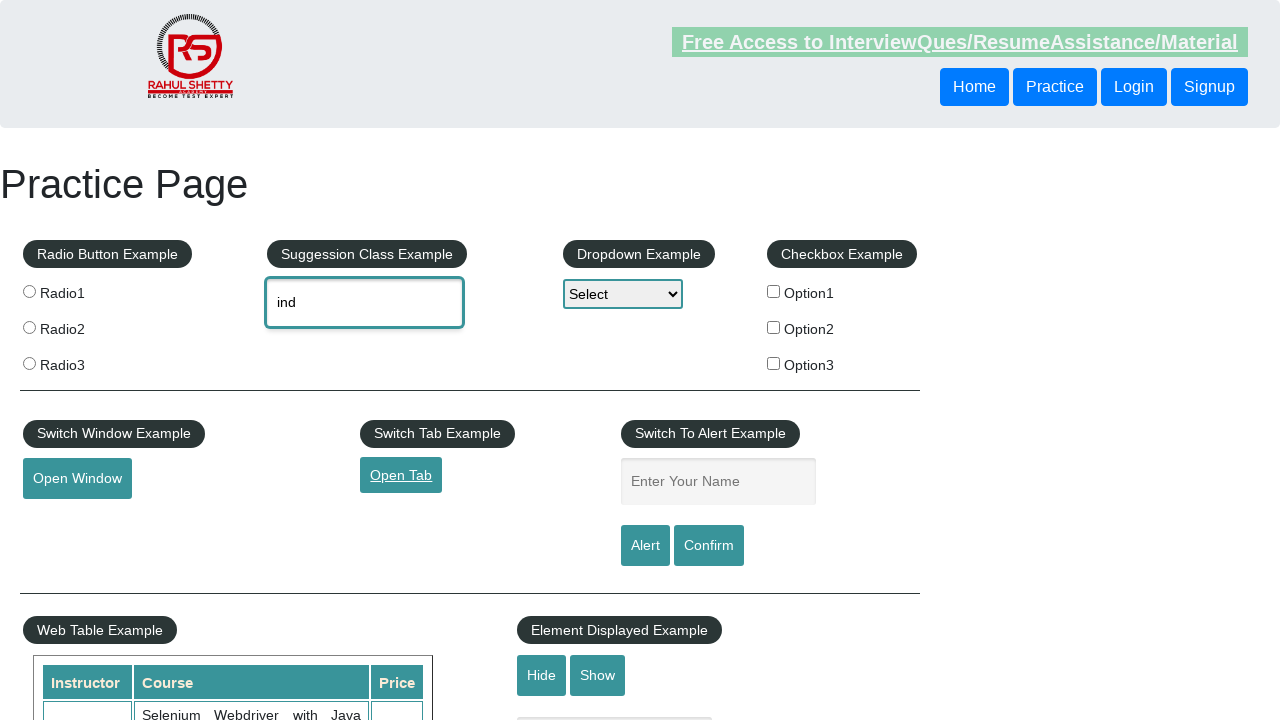

Pressed ArrowDown to navigate dropdown (first press)
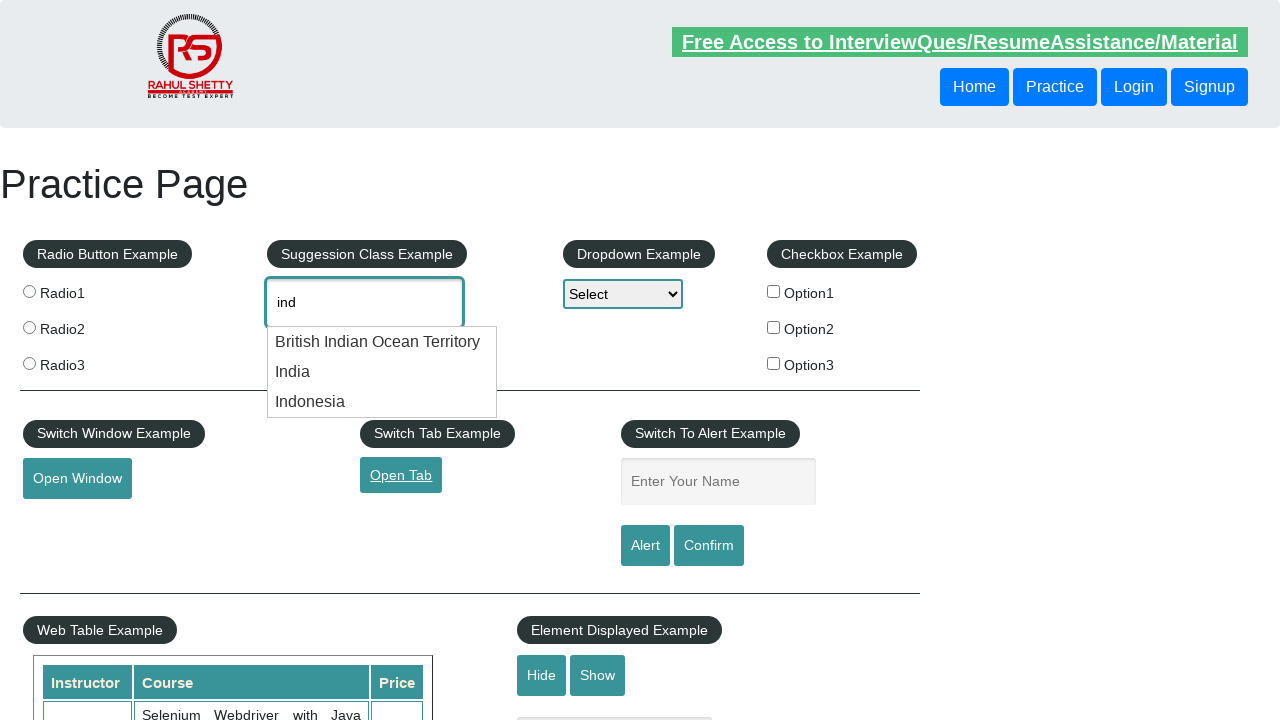

Pressed ArrowDown to navigate dropdown (second press)
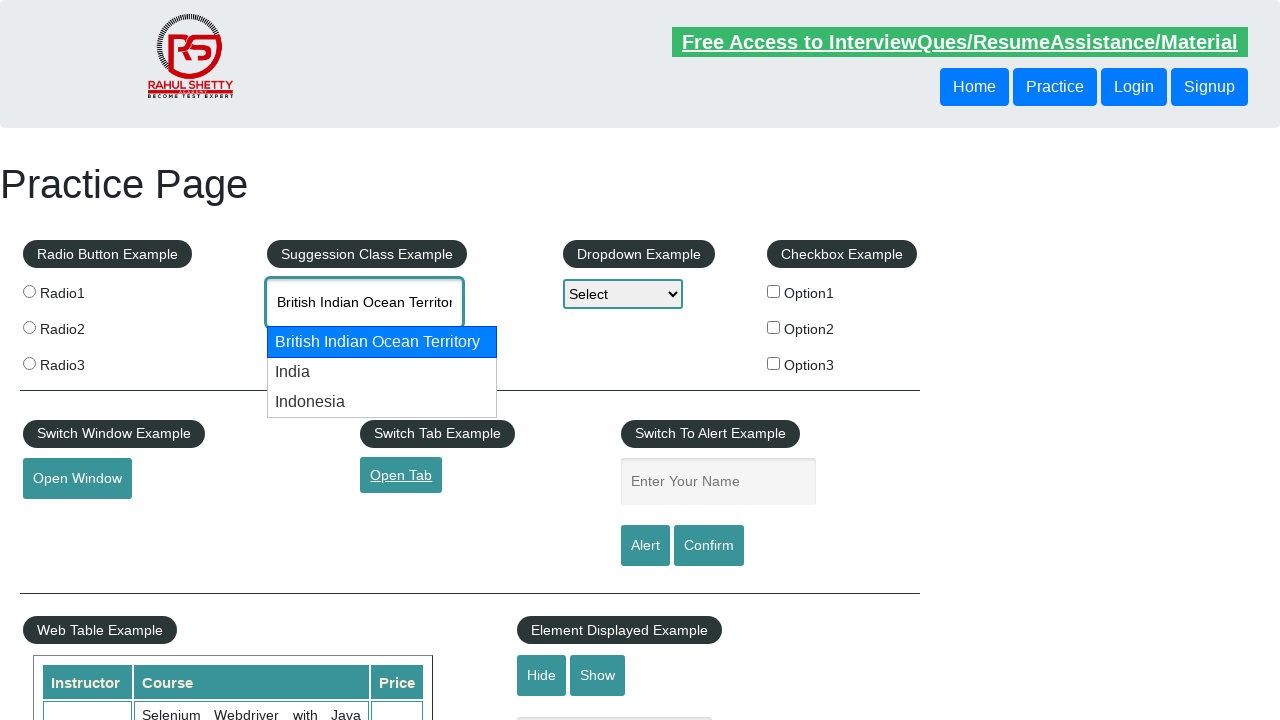

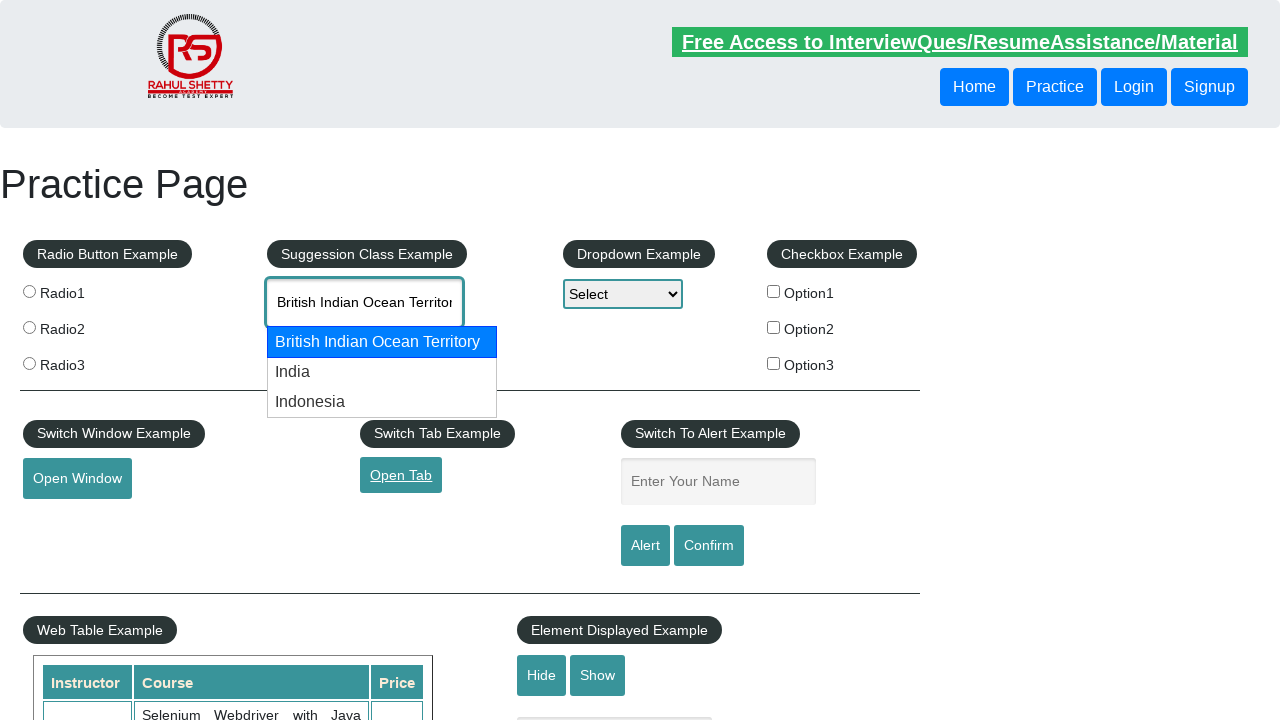